Tests checkbox element status on GWT Showcase demo page by verifying the checkbox is displayed and enabled, then clicking it to change its selected state

Starting URL: http://samples.gwtproject.org/samples/Showcase/Showcase.html#!CwCheckBox

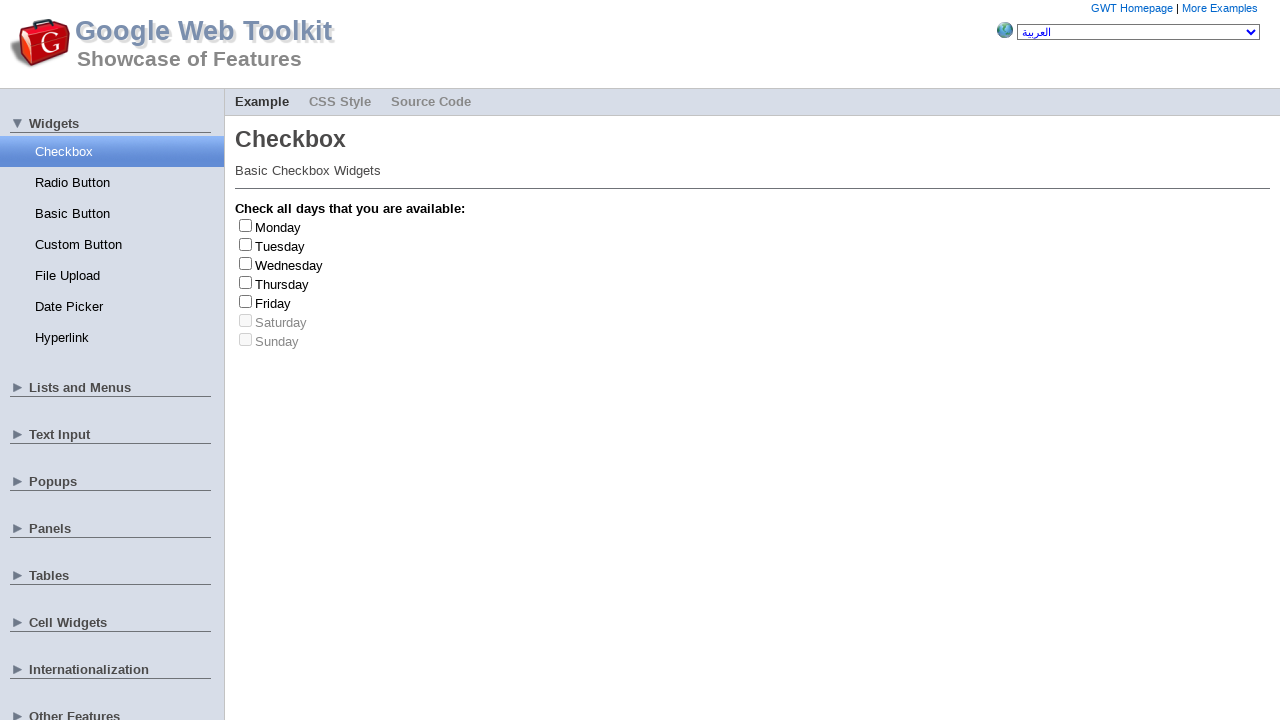

Tuesday checkbox is visible and ready
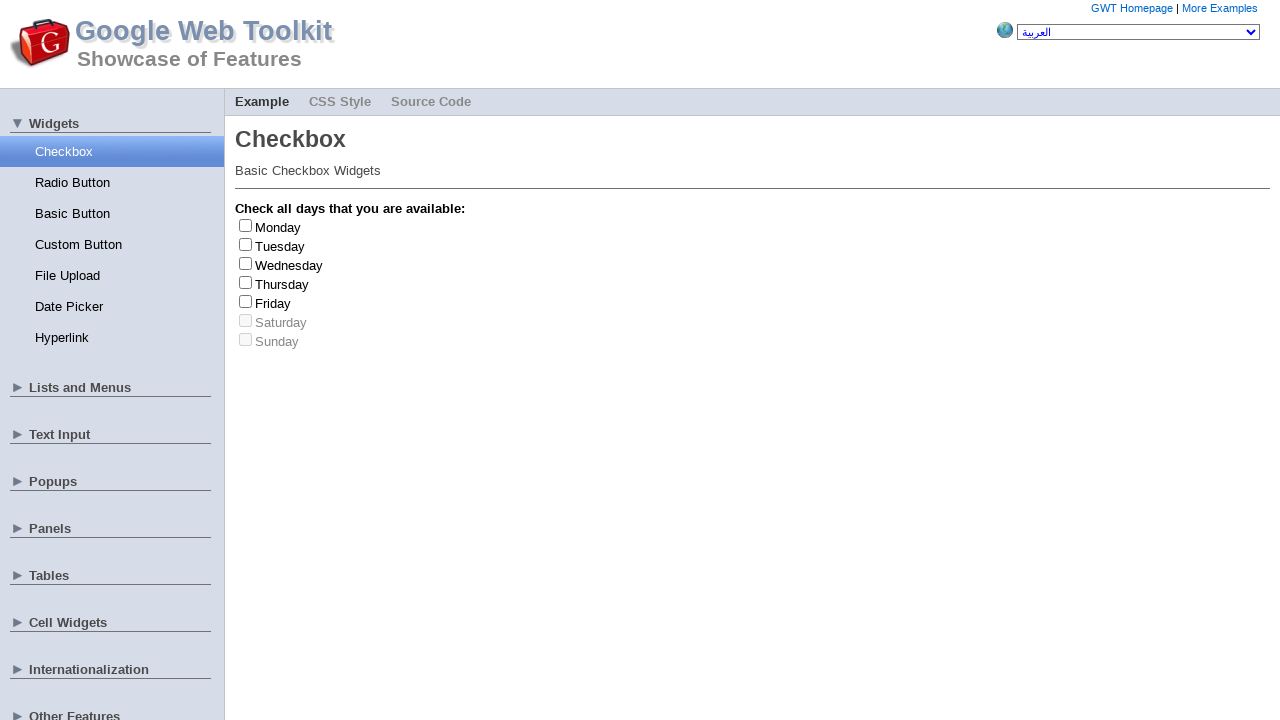

Verified Tuesday checkbox is displayed
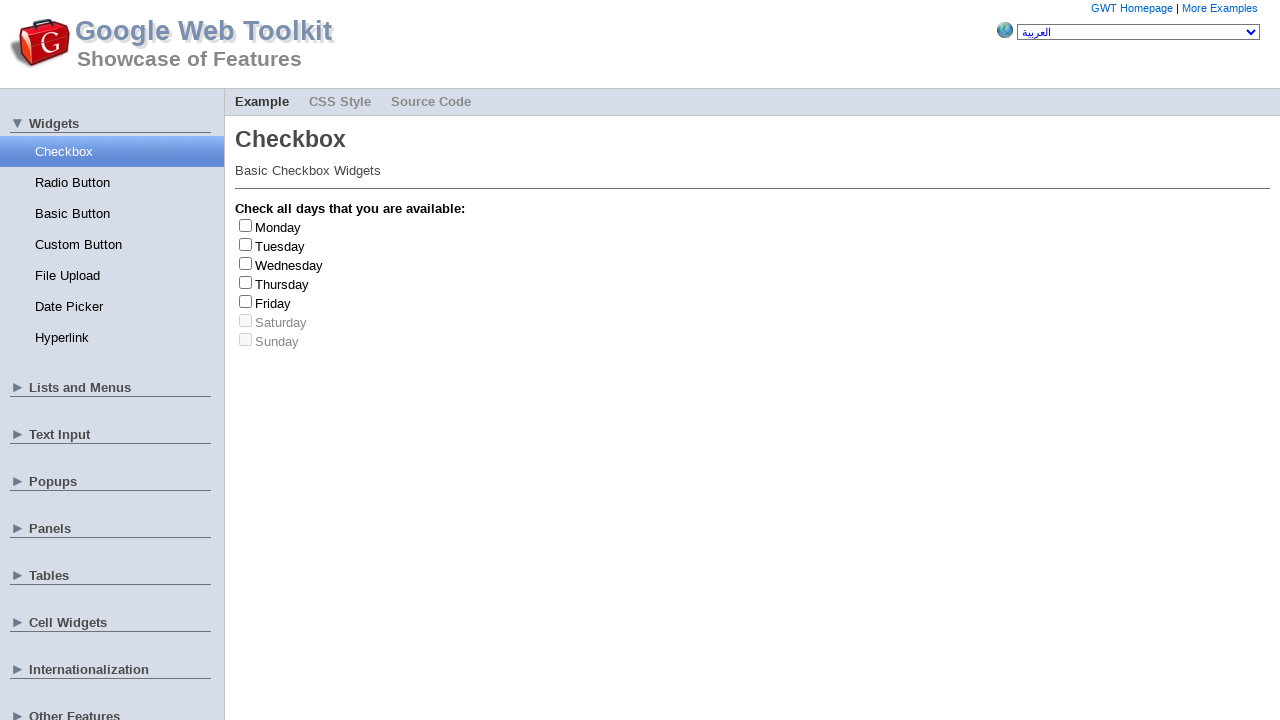

Verified Tuesday checkbox is enabled
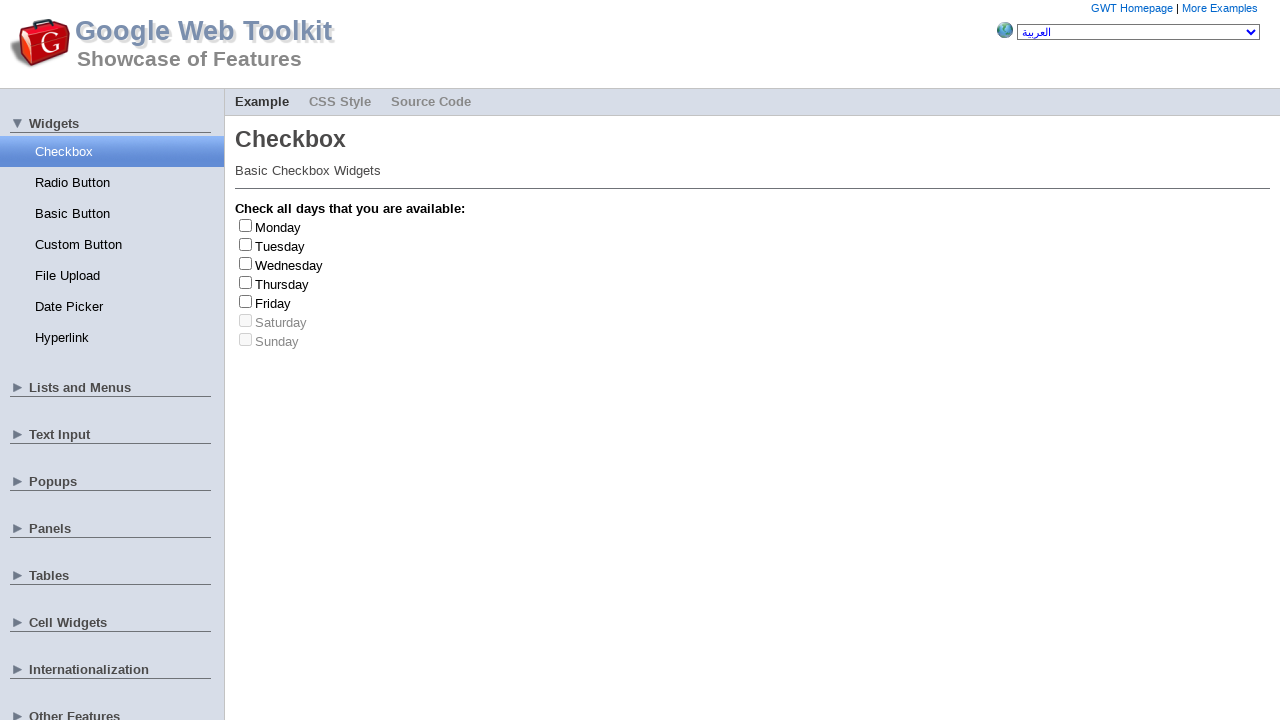

Checked initial selection state: False
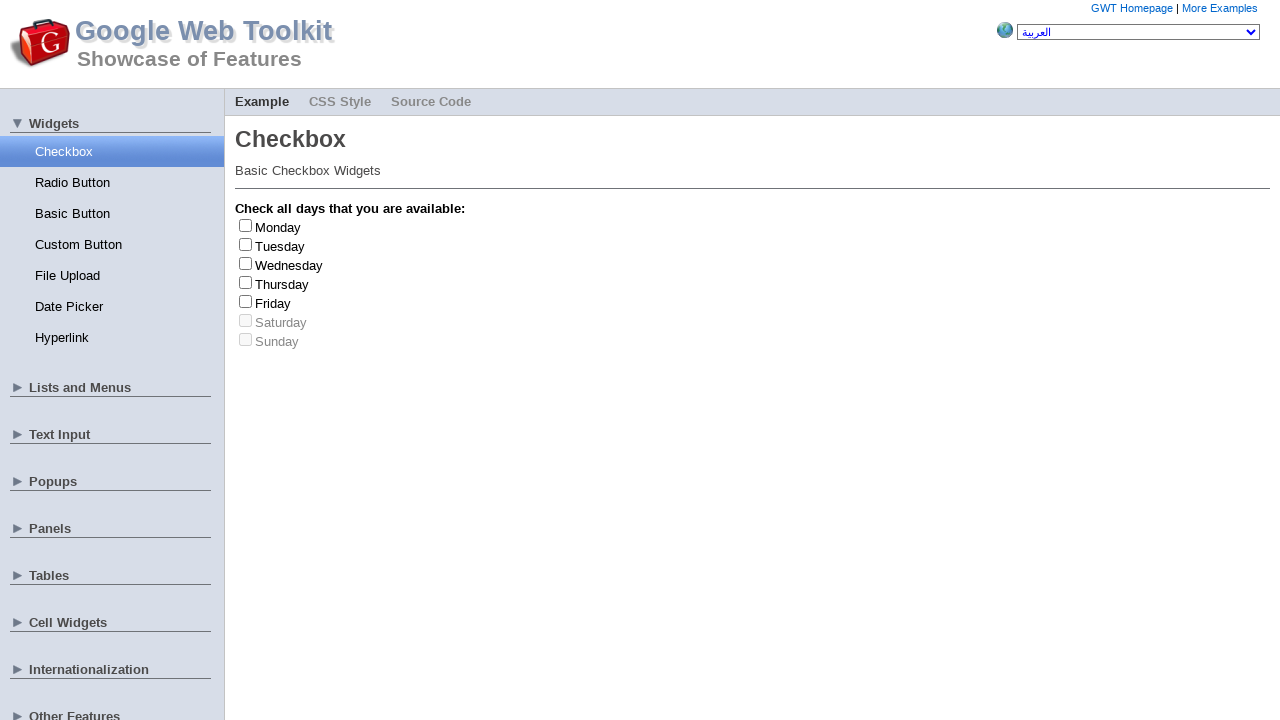

Clicked Tuesday checkbox to toggle its state at (246, 244) on #gwt-debug-cwCheckBox-Tuesday-input
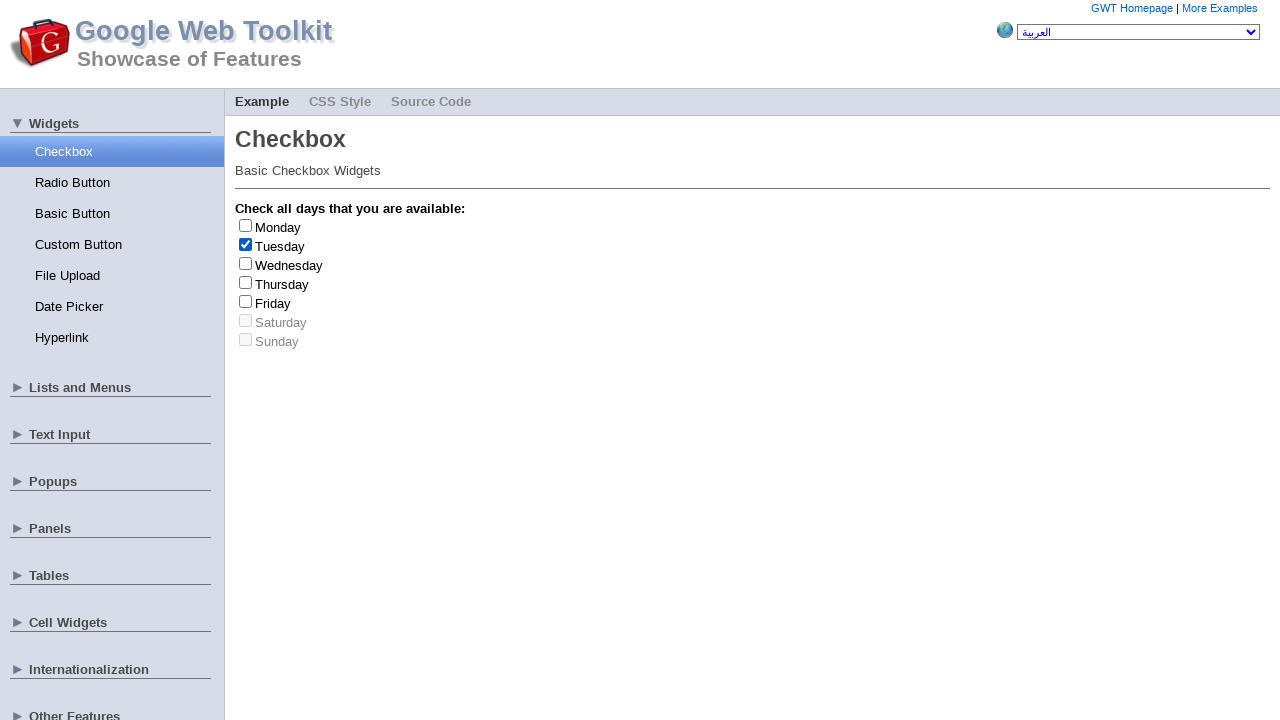

Verified selection state changed to: True
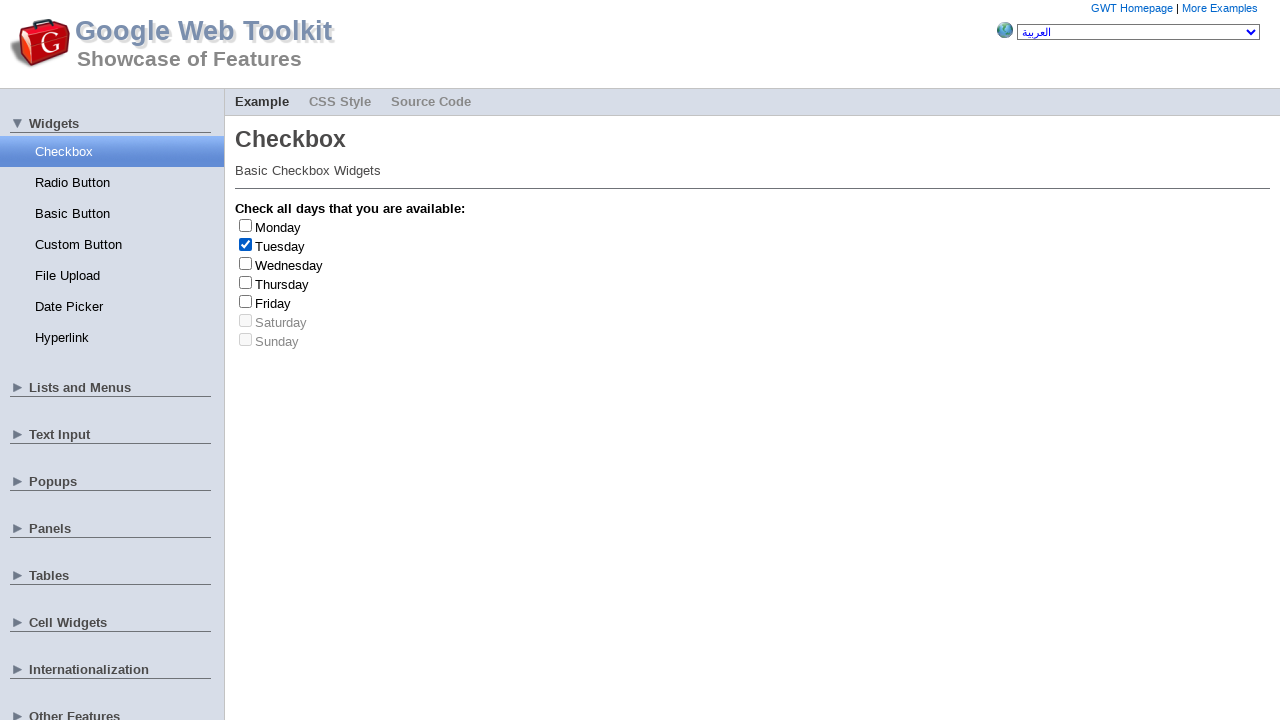

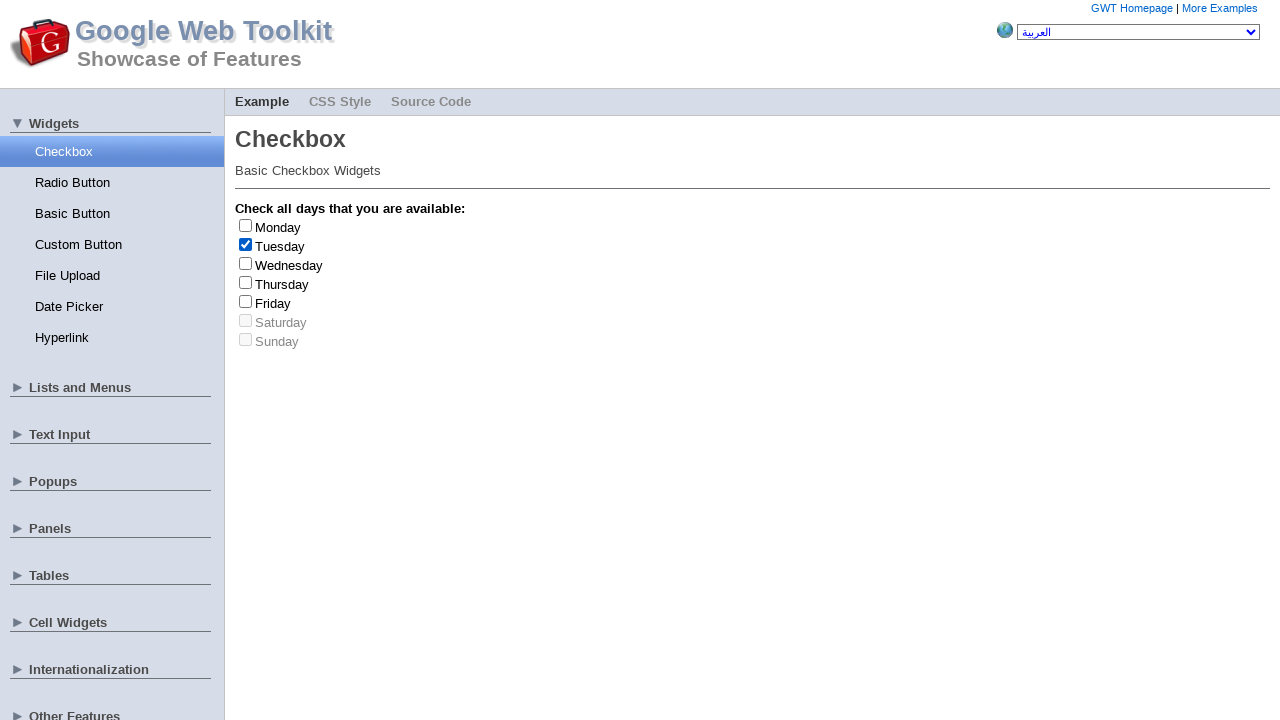